Navigates to Freshworks website and clicks on the Customers link using fluent wait

Starting URL: https://www.freshworks.com/

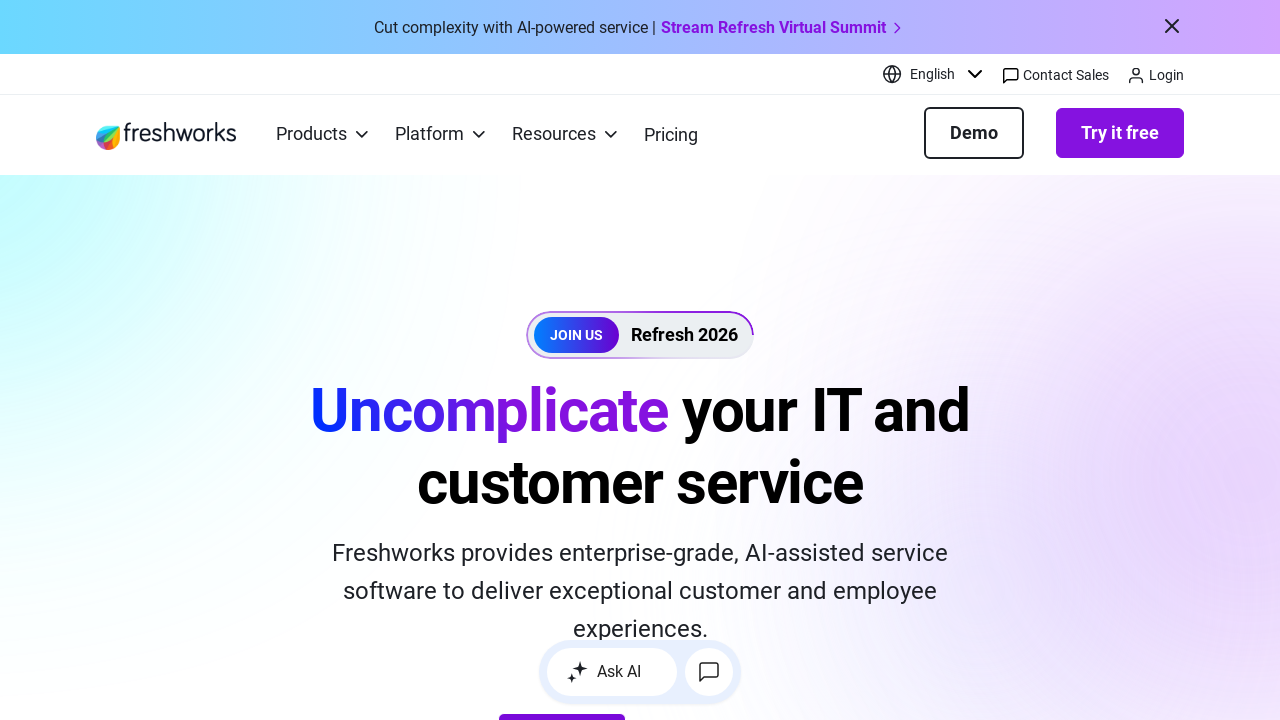

Navigated to https://www.freshworks.com/
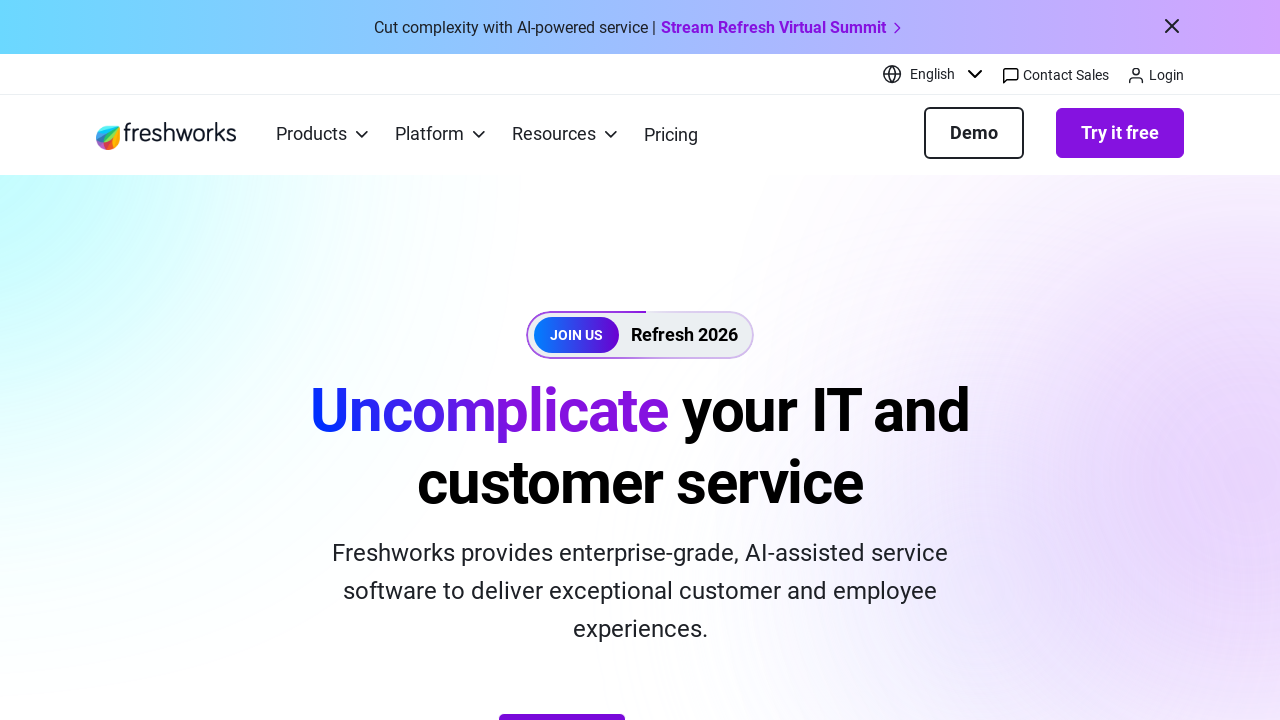

Clicked on the Customers link at (130, 362) on a:has-text('Customers')
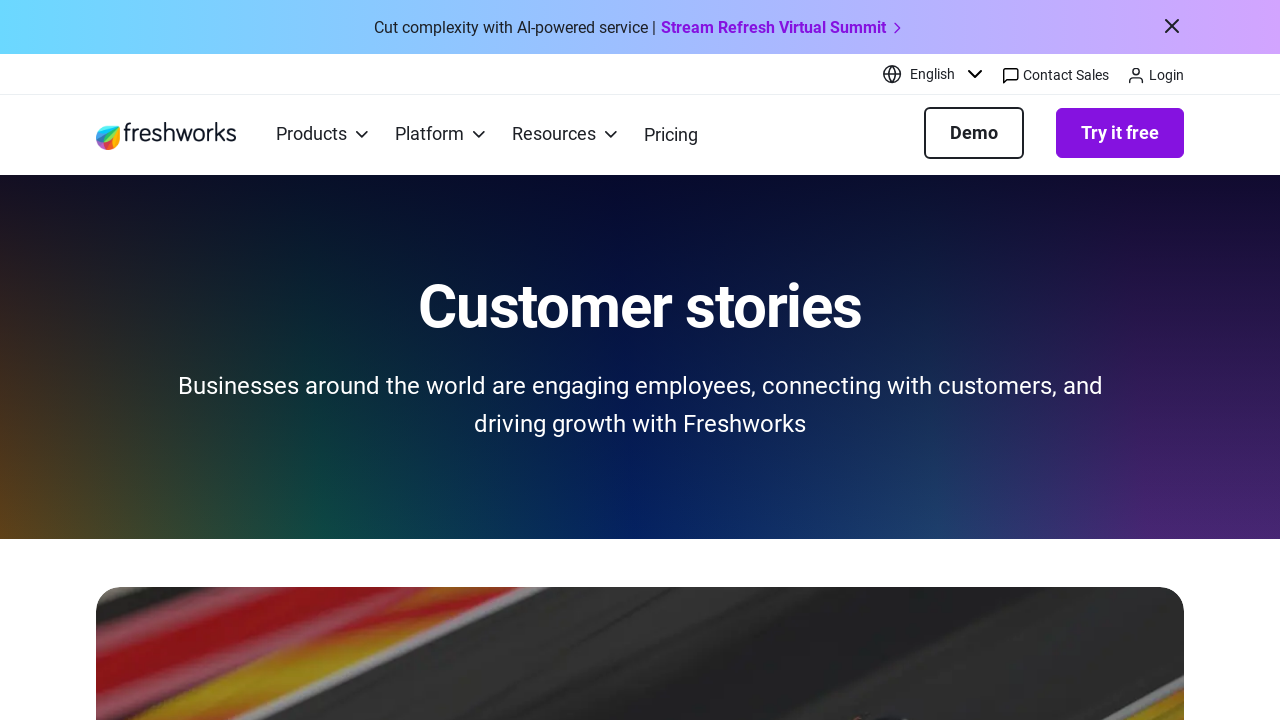

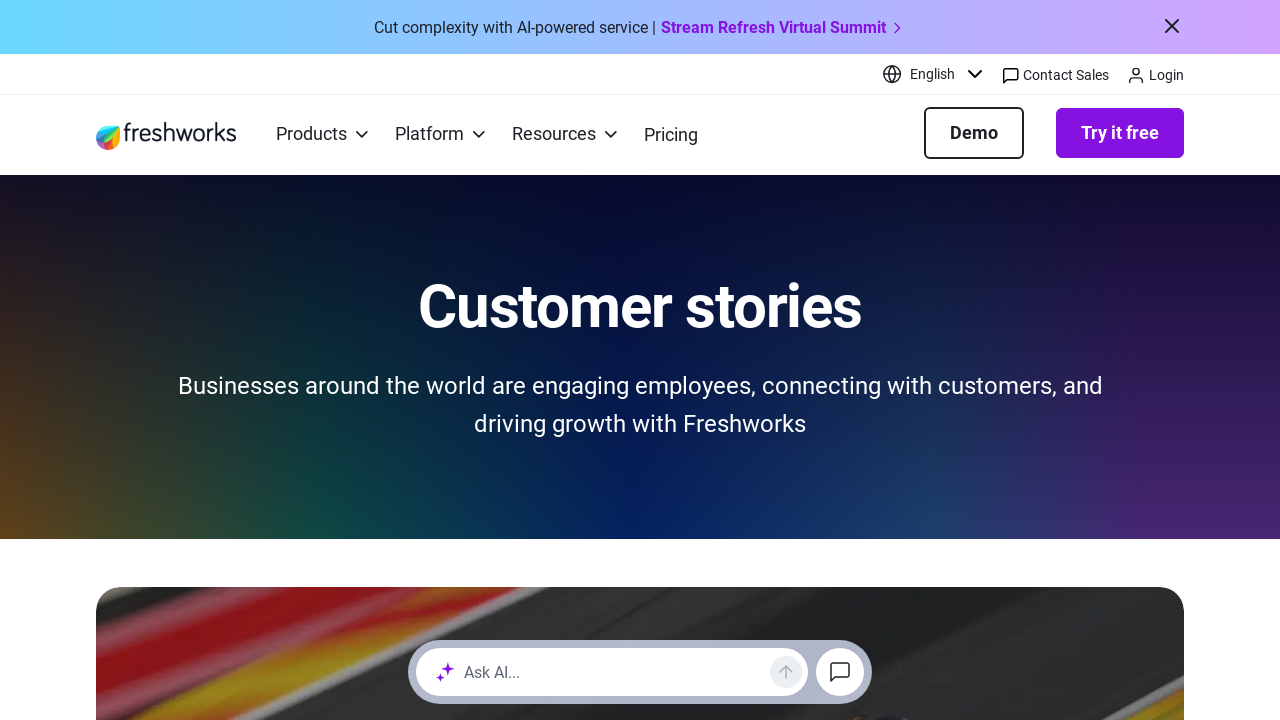